Tests finding a link by partial text (using a calculated mathematical value), clicking it, then filling out a form with personal information (first name, last name, city, country) and submitting it.

Starting URL: http://suninjuly.github.io/find_link_text

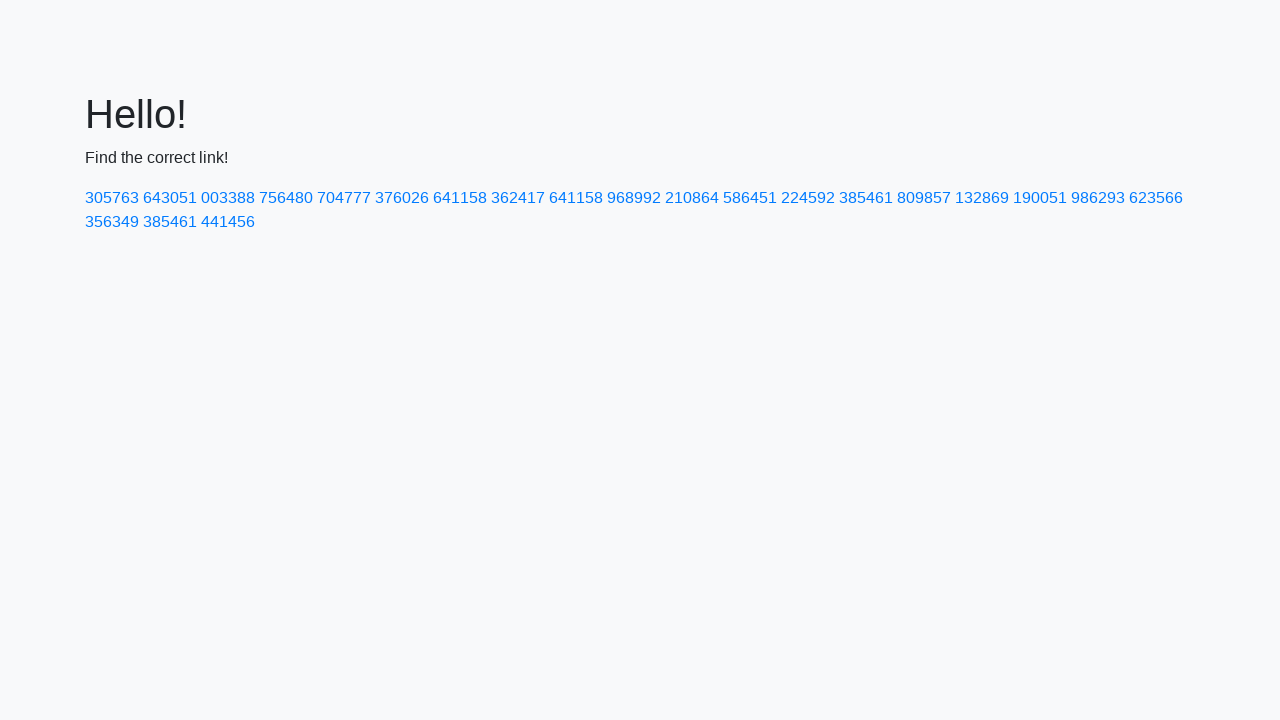

Clicked link with calculated text value '224592' at (808, 198) on a:text-matches('224592')
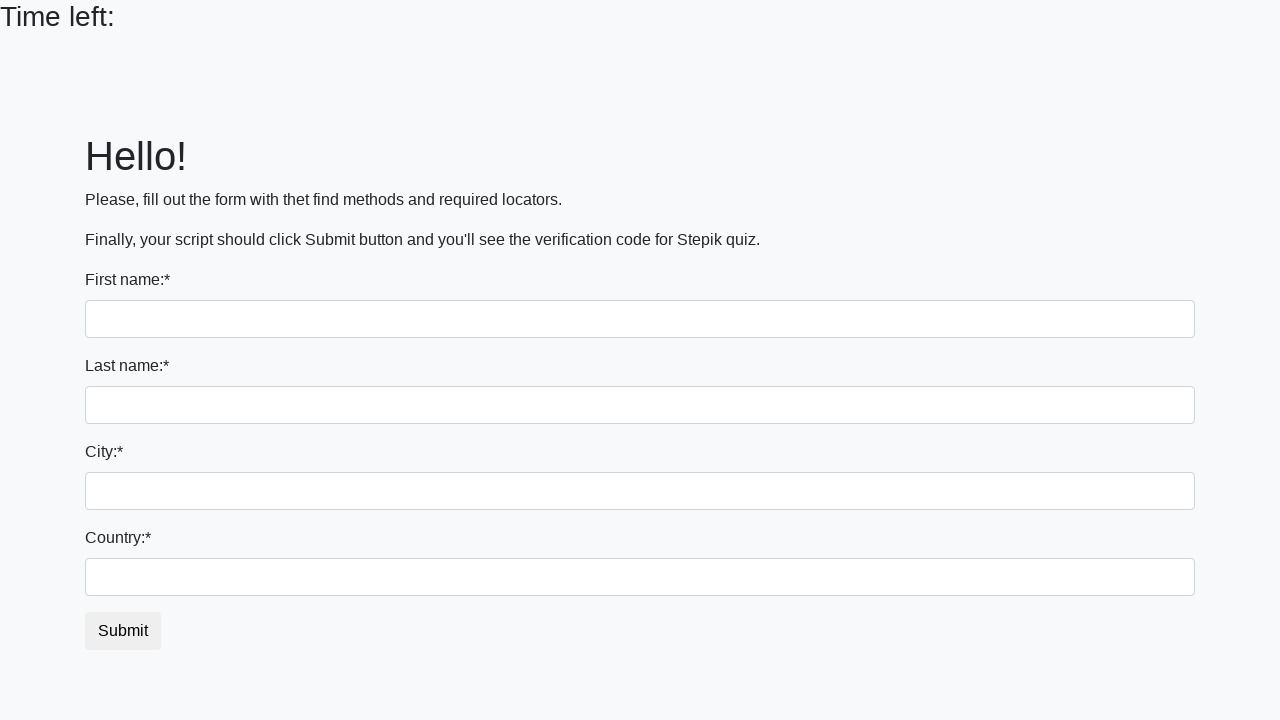

Filled first name field with 'Ivan' on input
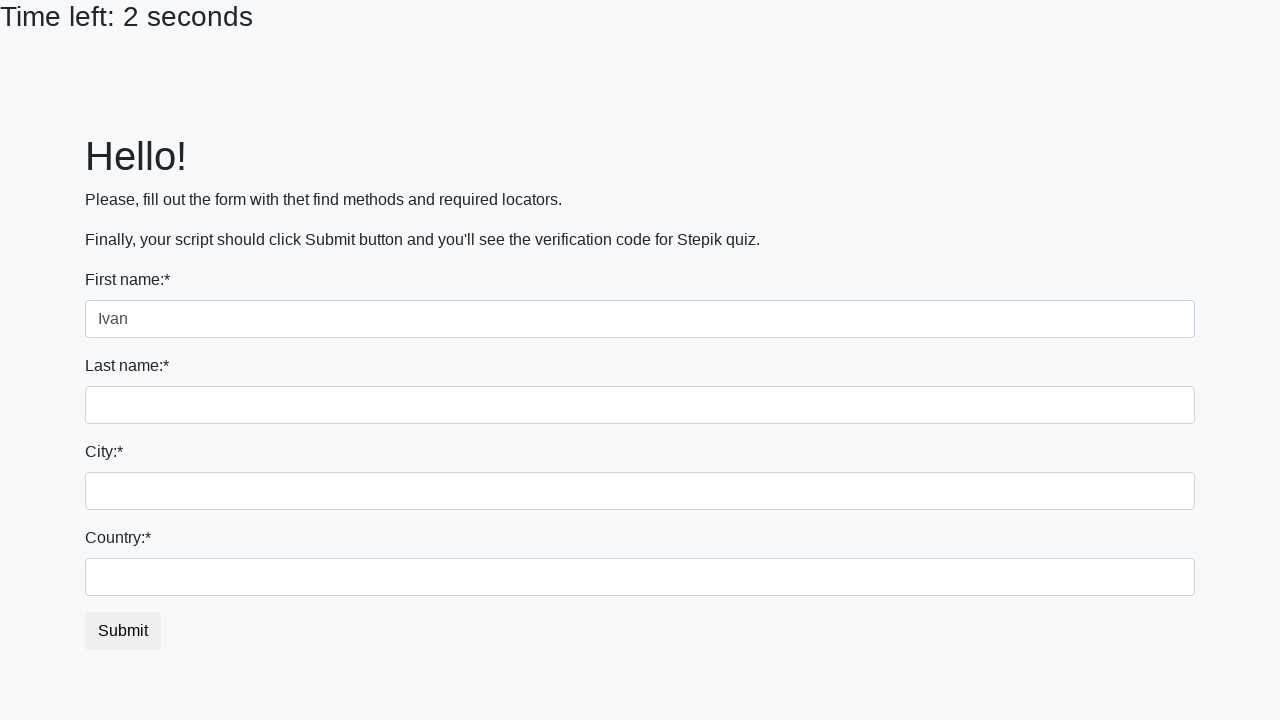

Filled last name field with 'Petrov' on input[name='last_name']
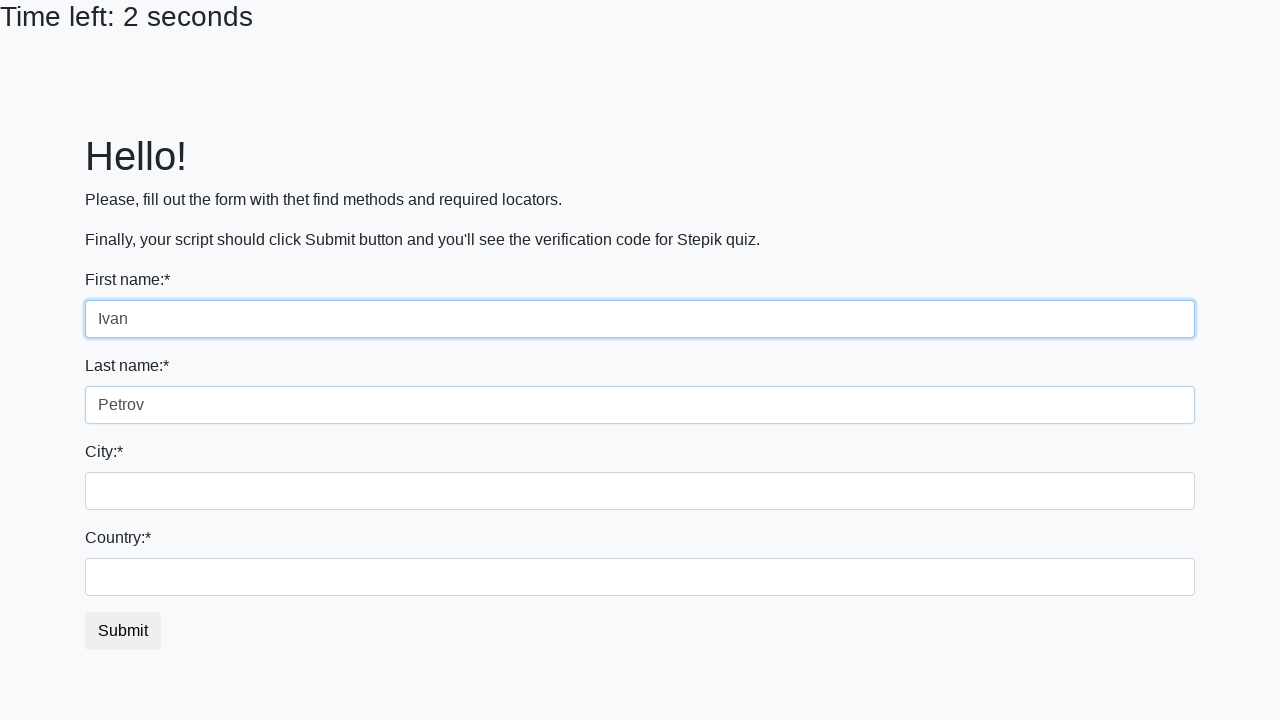

Filled city field with 'Smolensk' on .city
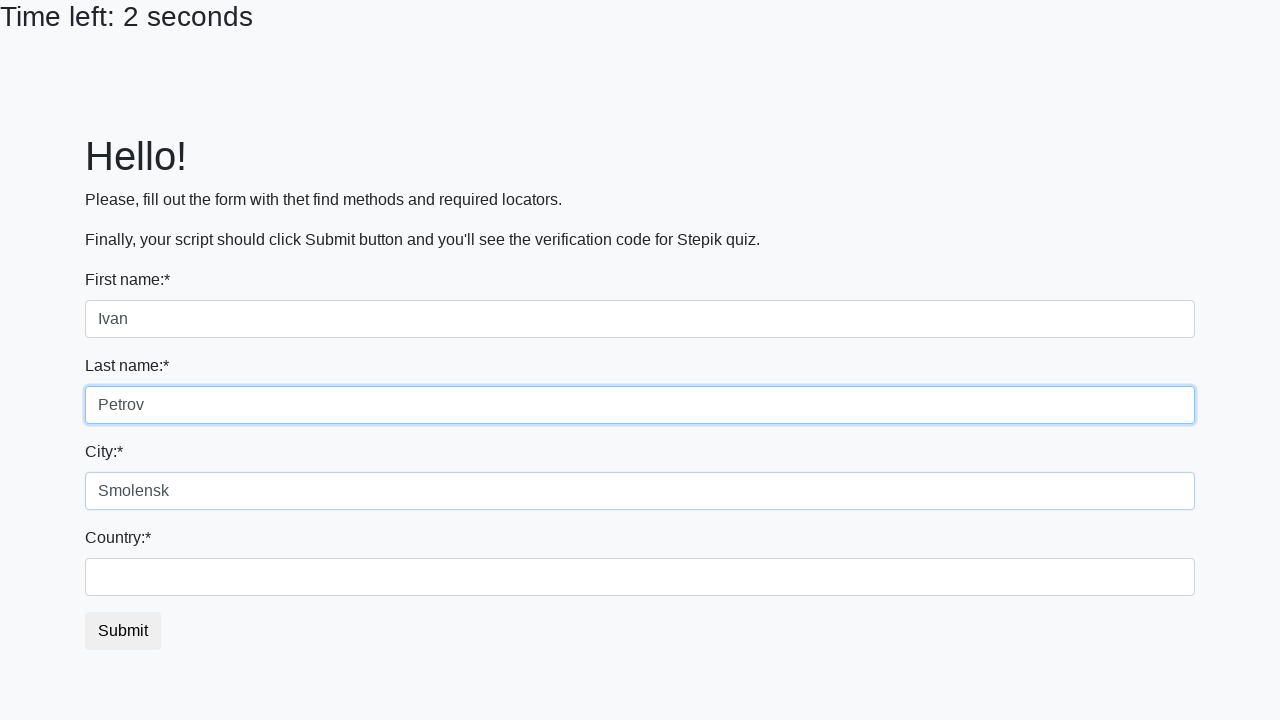

Filled country field with 'Russia' on #country
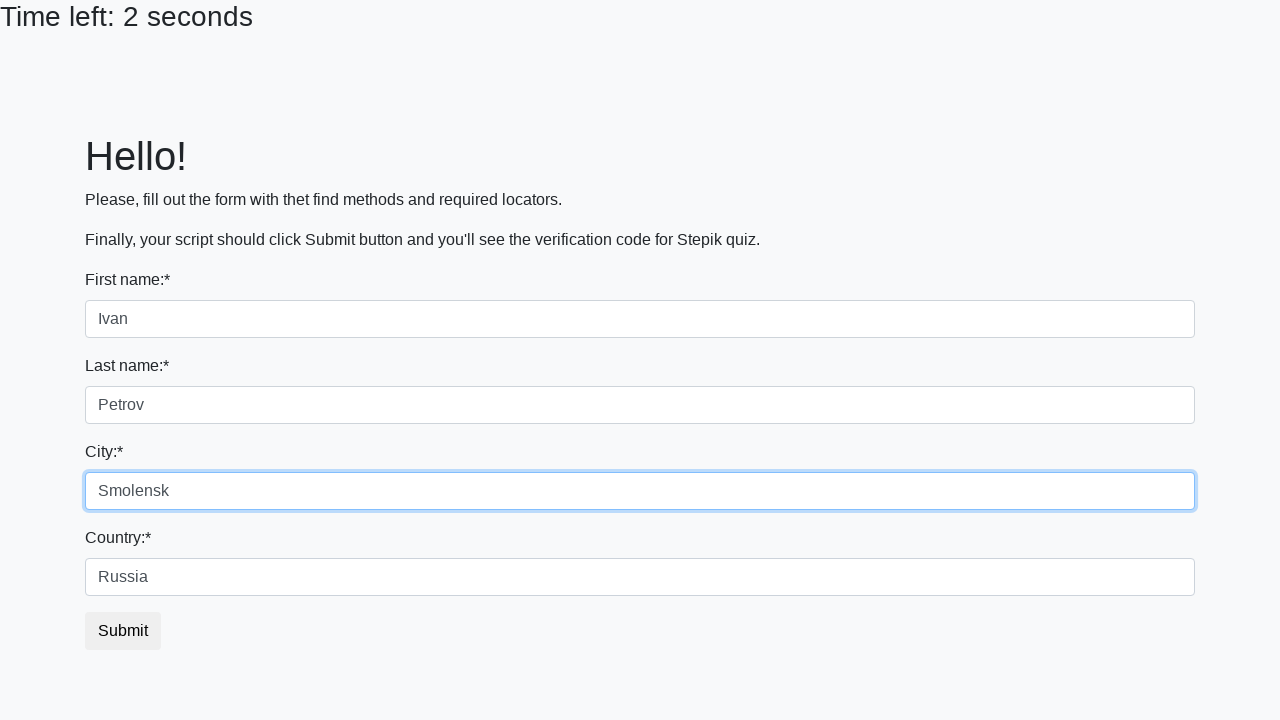

Clicked submit button to submit the form at (123, 631) on button.btn
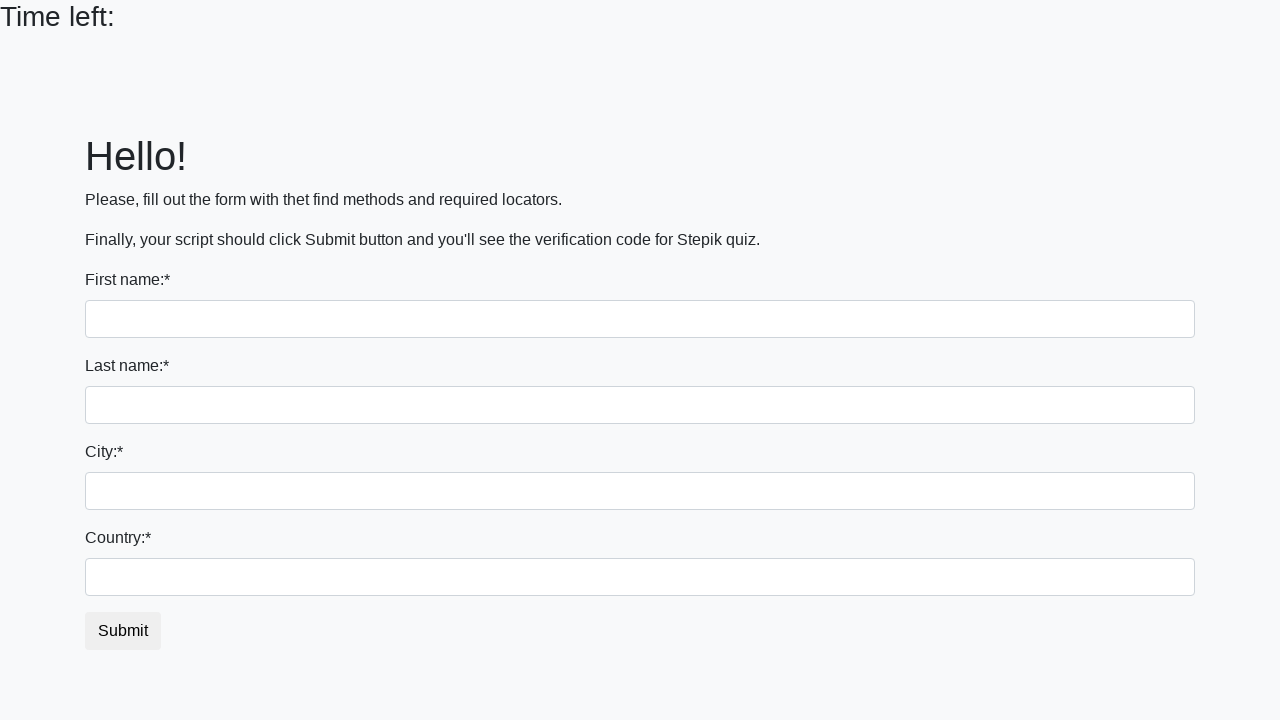

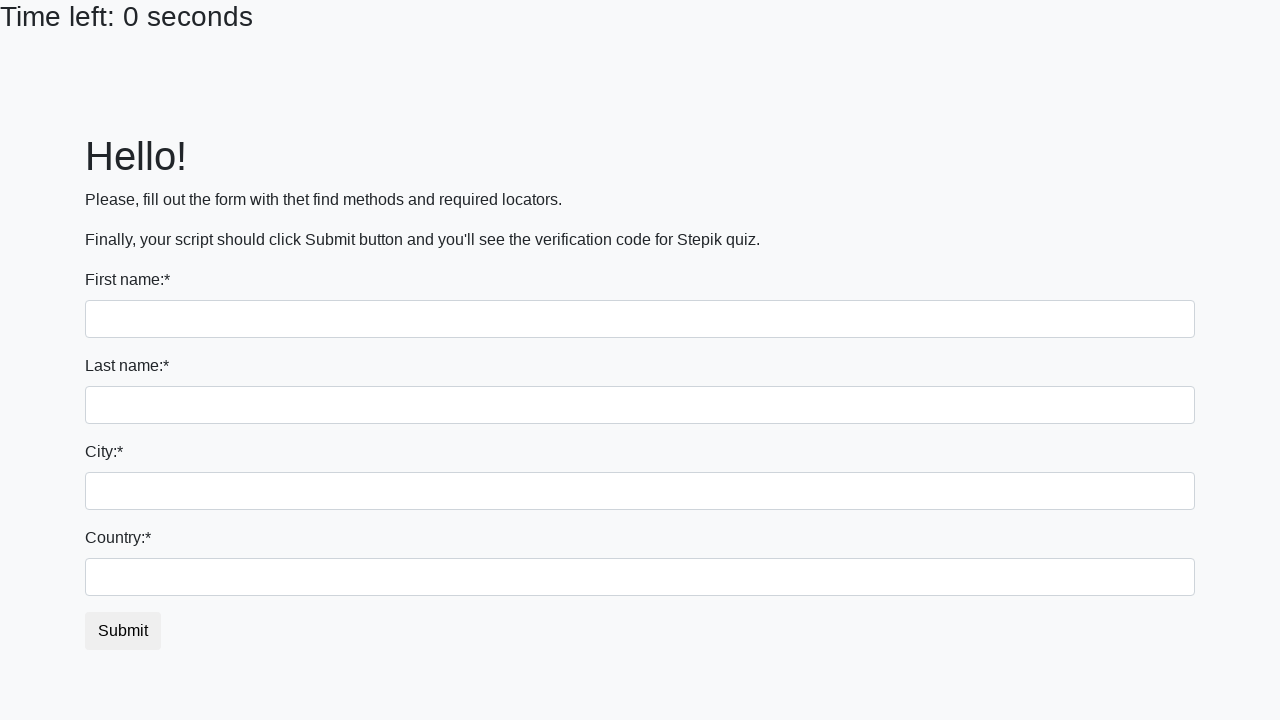